Simple homepage check that navigates to Rahul Shetty Academy website and verifies the page loads by checking the title

Starting URL: http://rahulshettyacademy.com

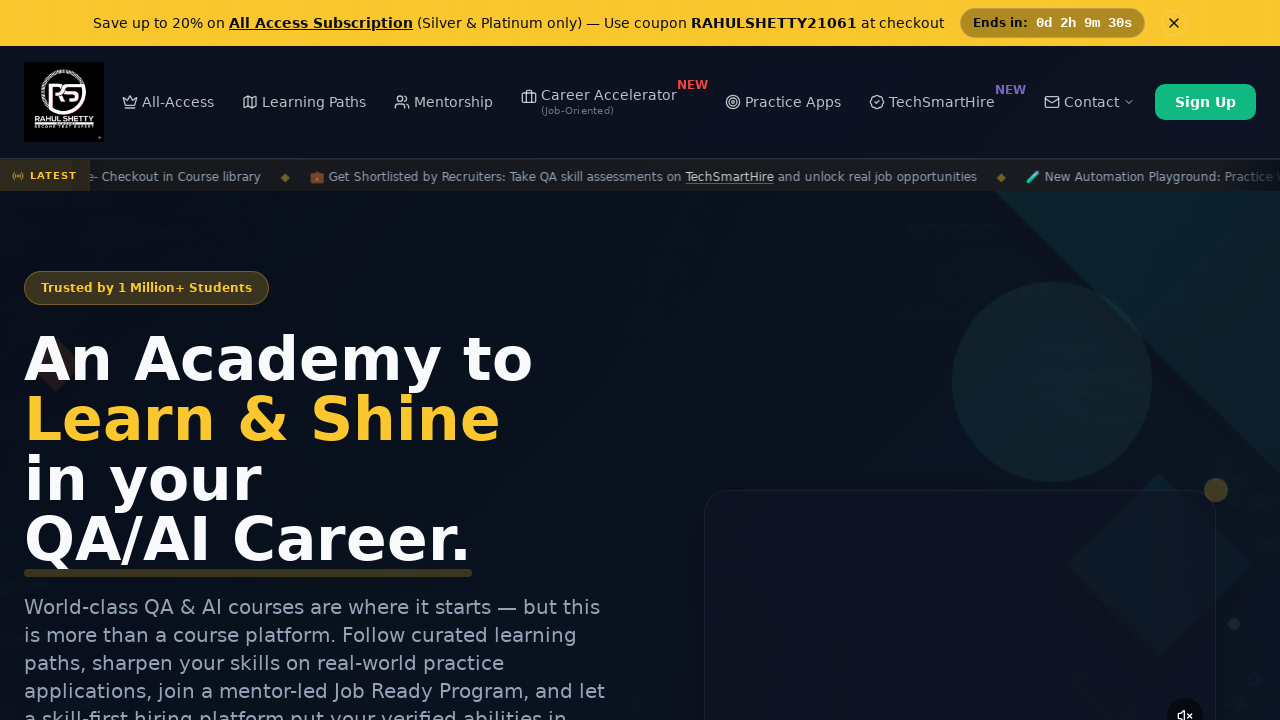

Waited for page to reach domcontentloaded state
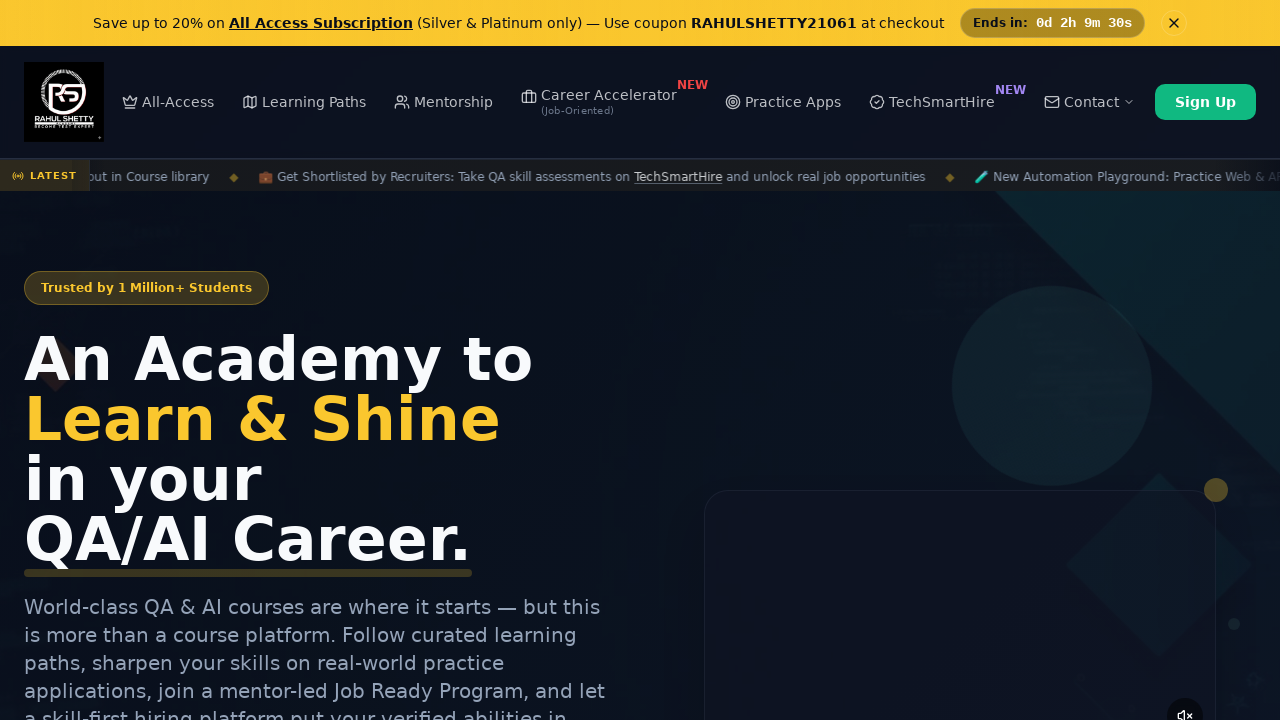

Retrieved page title: 'Rahul Shetty Academy | QA Automation, Playwright, AI Testing & Online Training'
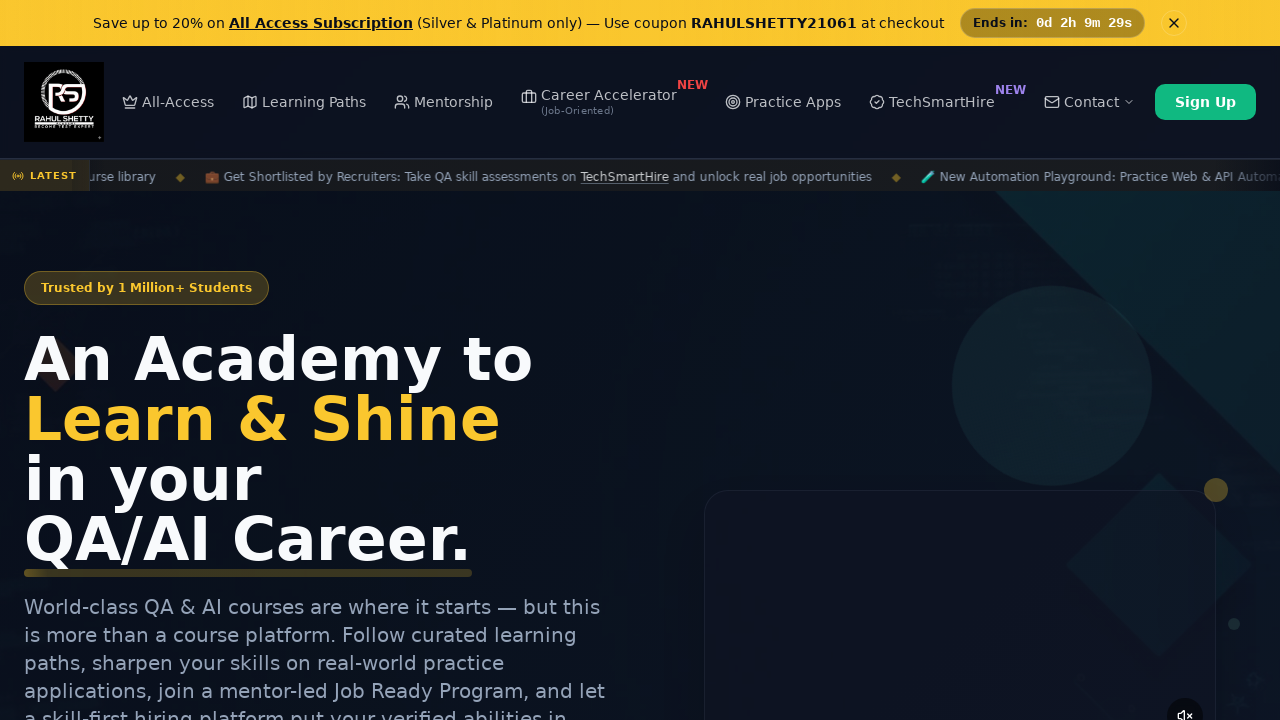

Verified that page title is not empty
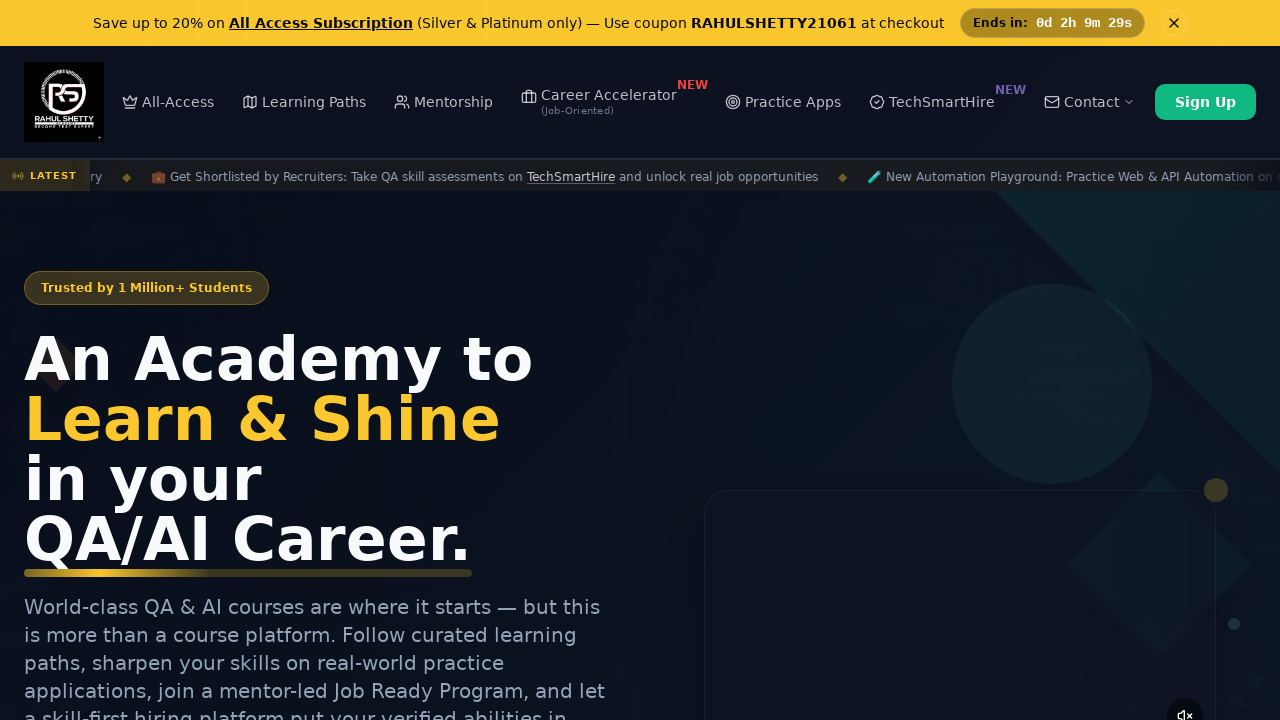

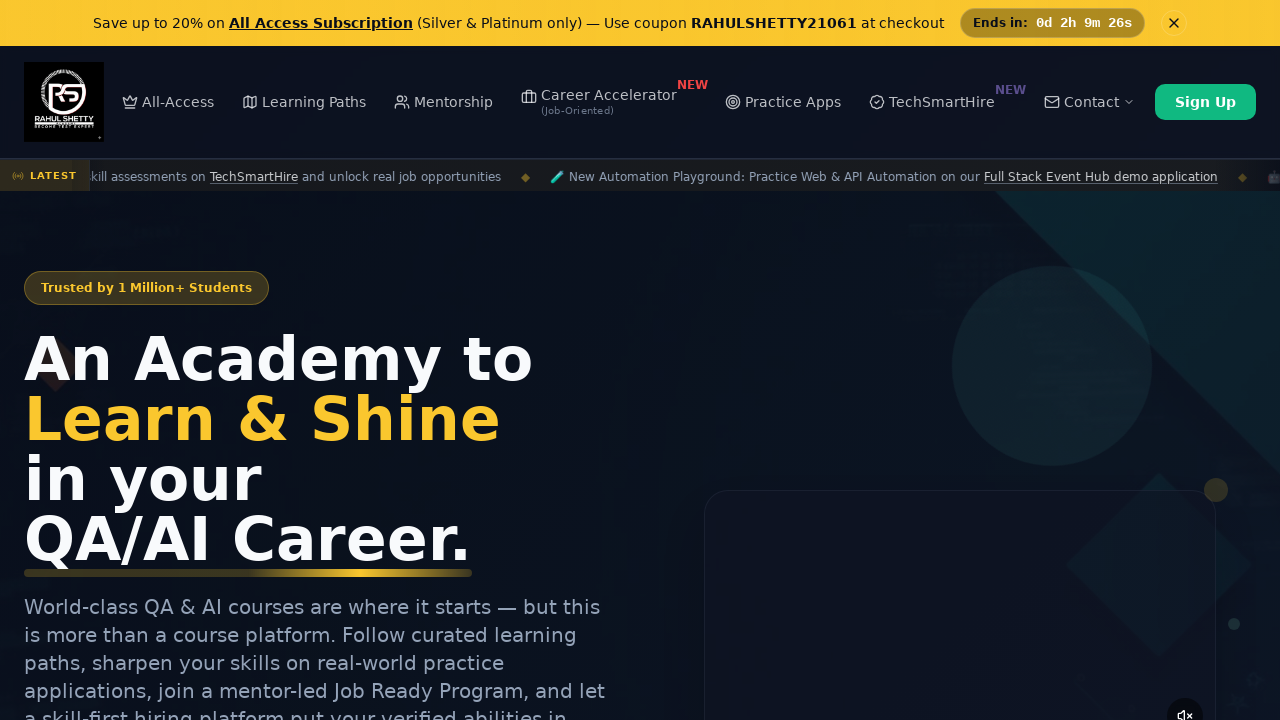